Tests the cancel functionality on the forgot password form by clicking forgot password, then clicking cancel to return to the login page

Starting URL: https://opensource-demo.orangehrmlive.com/web/index.php/auth/login

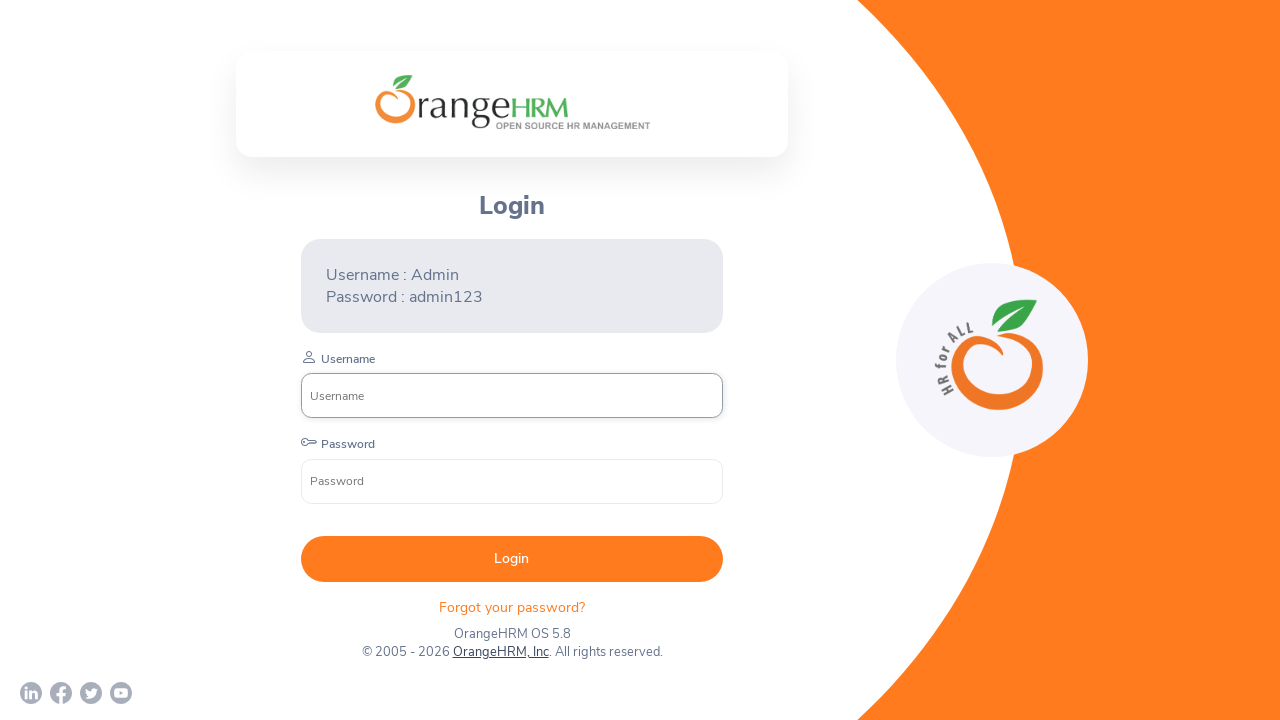

Clicked on the Forgot password button at (512, 607) on xpath=//div[@class='orangehrm-login-forgot']/p
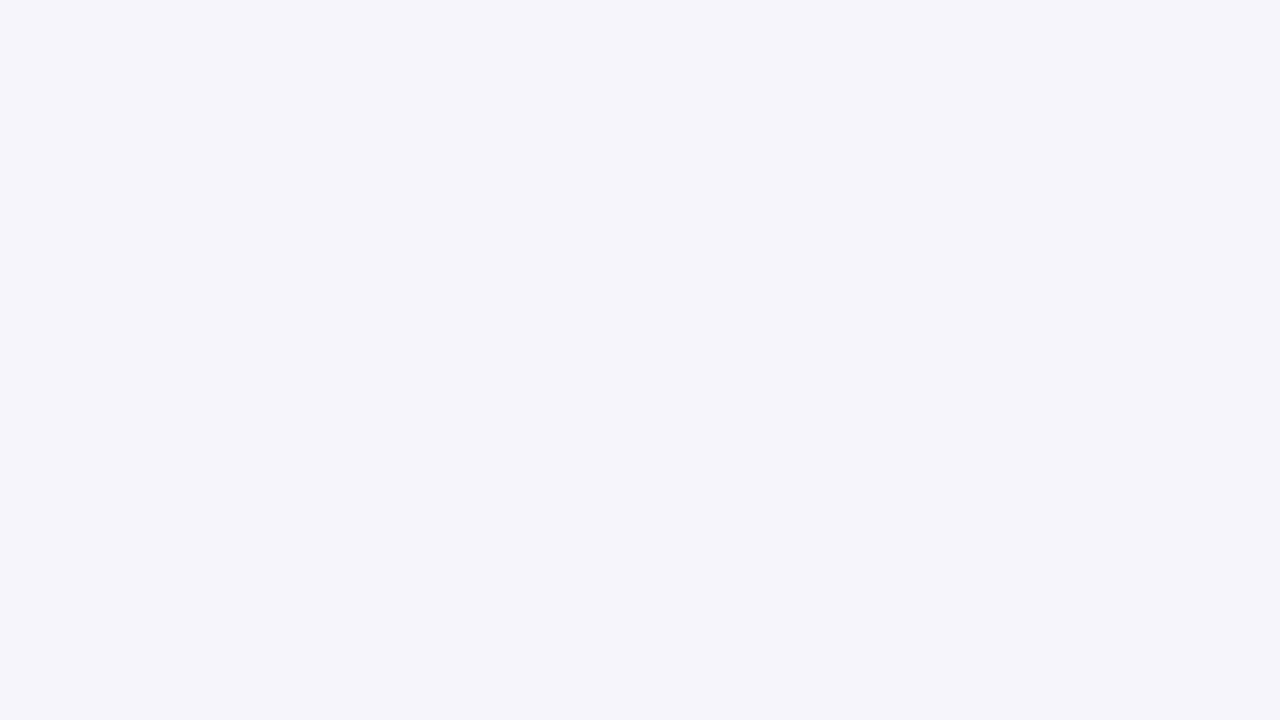

Reset password form loaded
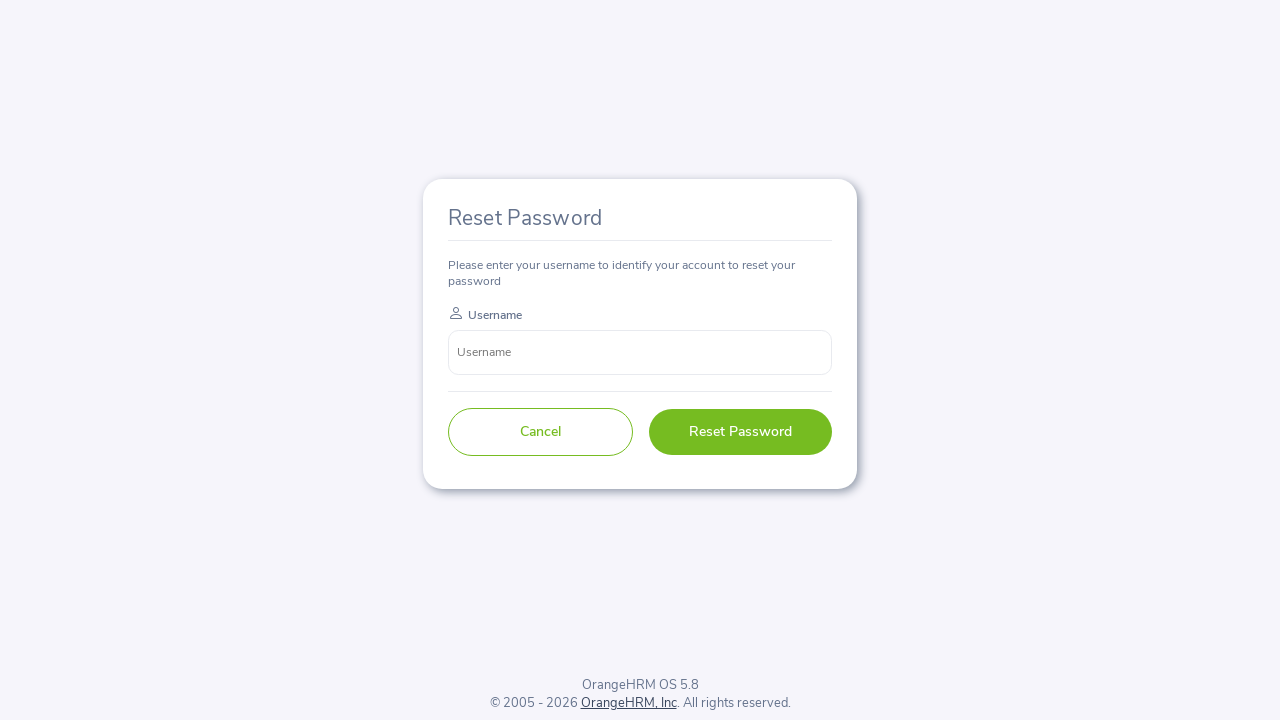

Clicked on the Cancel button to return to login page at (540, 432) on xpath=//form[@class='oxd-form']//button[text()=' Cancel ']
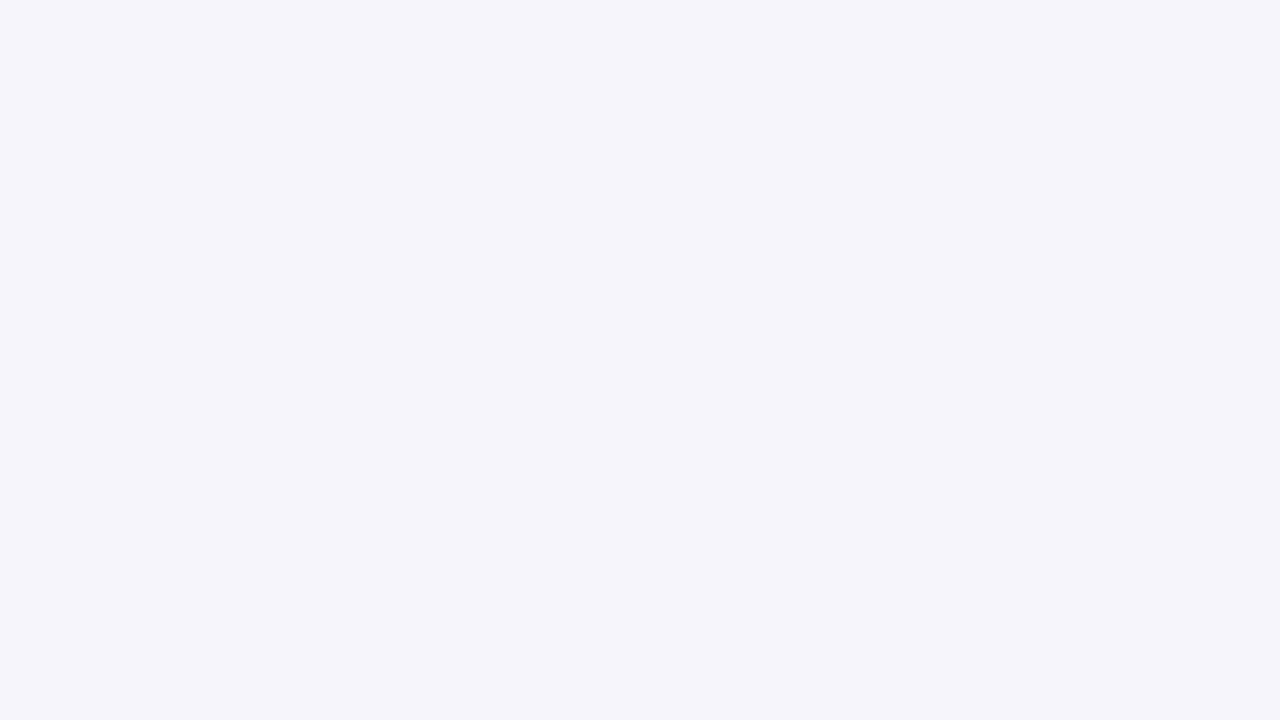

Returned to login page successfully
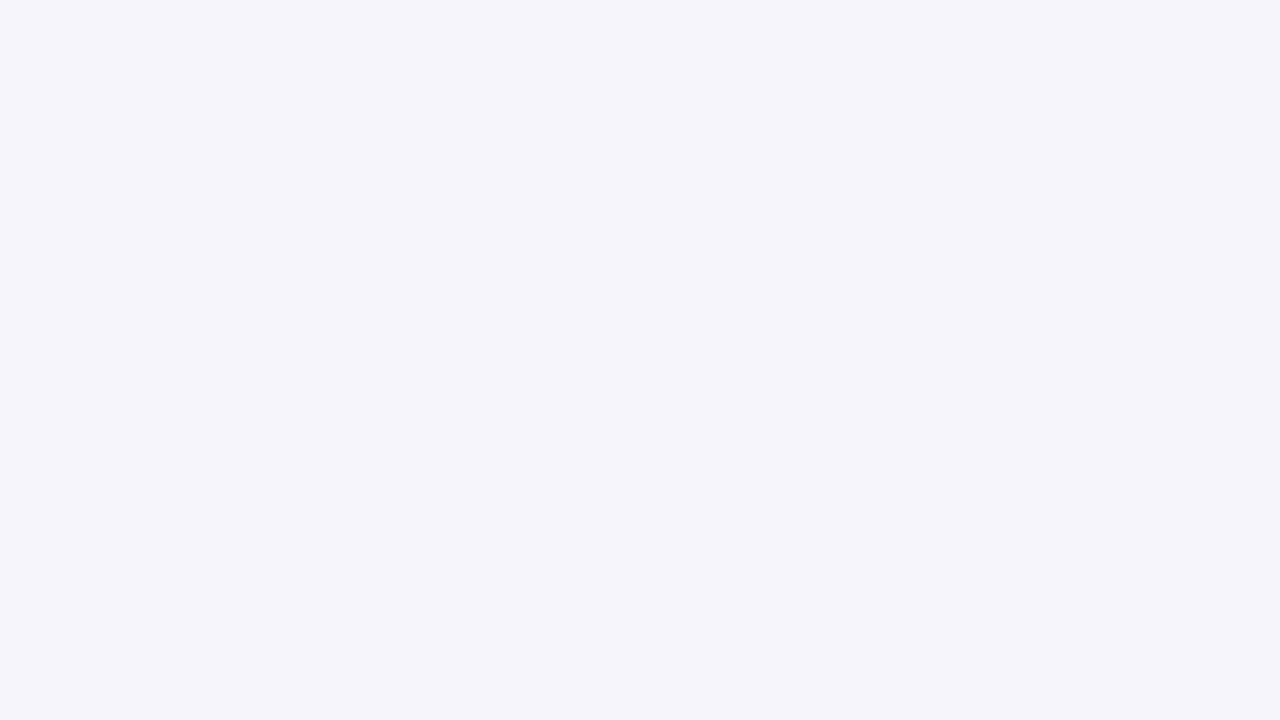

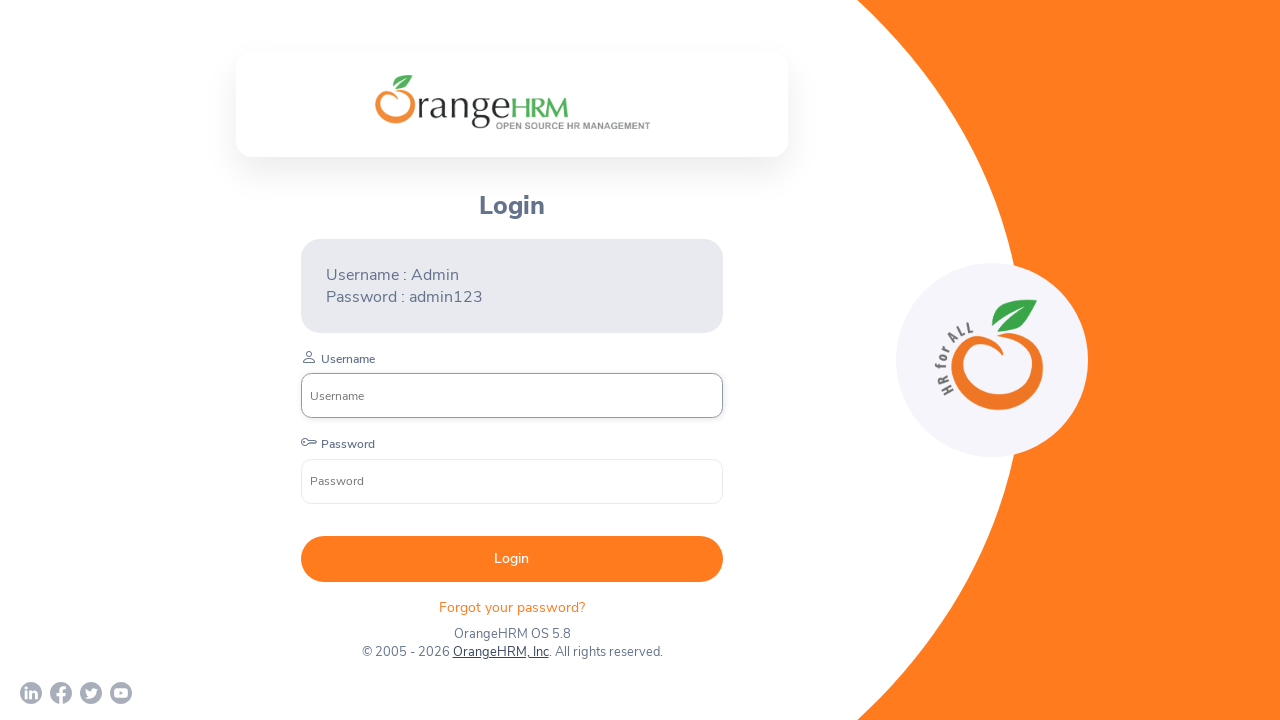